Tests notification messages by clicking the link multiple times and verifying notification appears

Starting URL: https://the-internet.herokuapp.com/notification_message_rendered

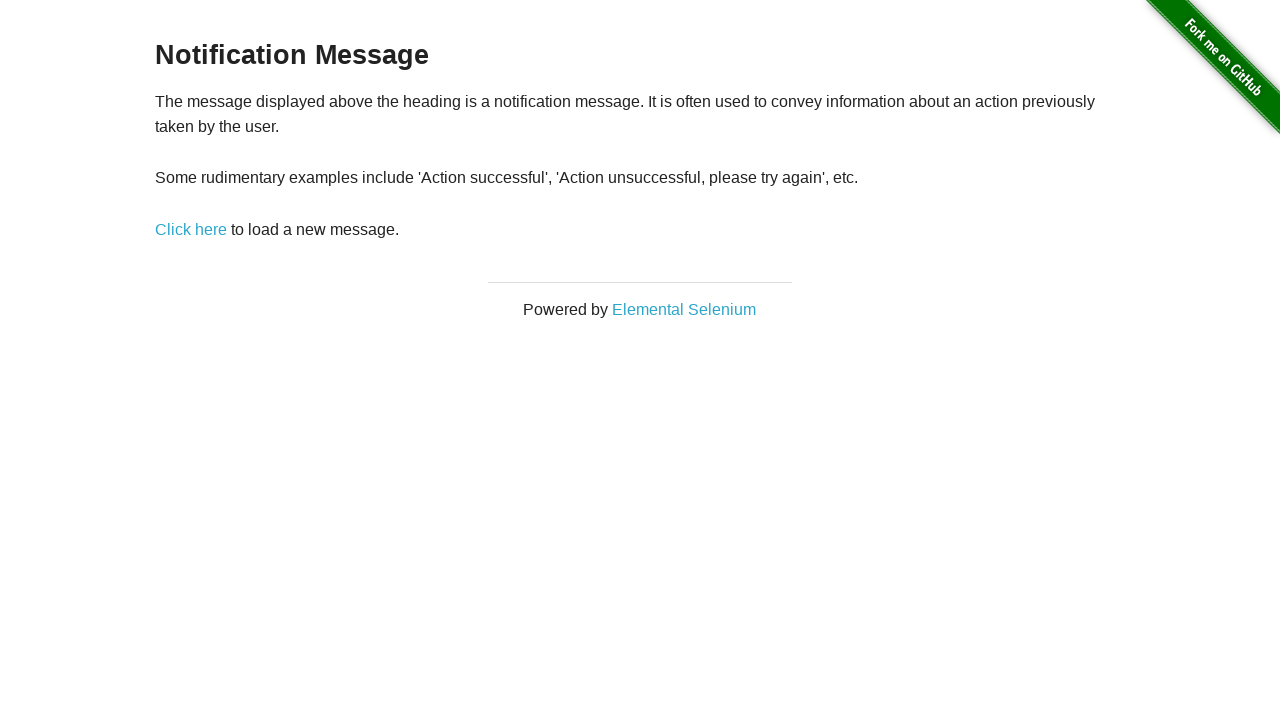

Waited for 'Click here' link to load
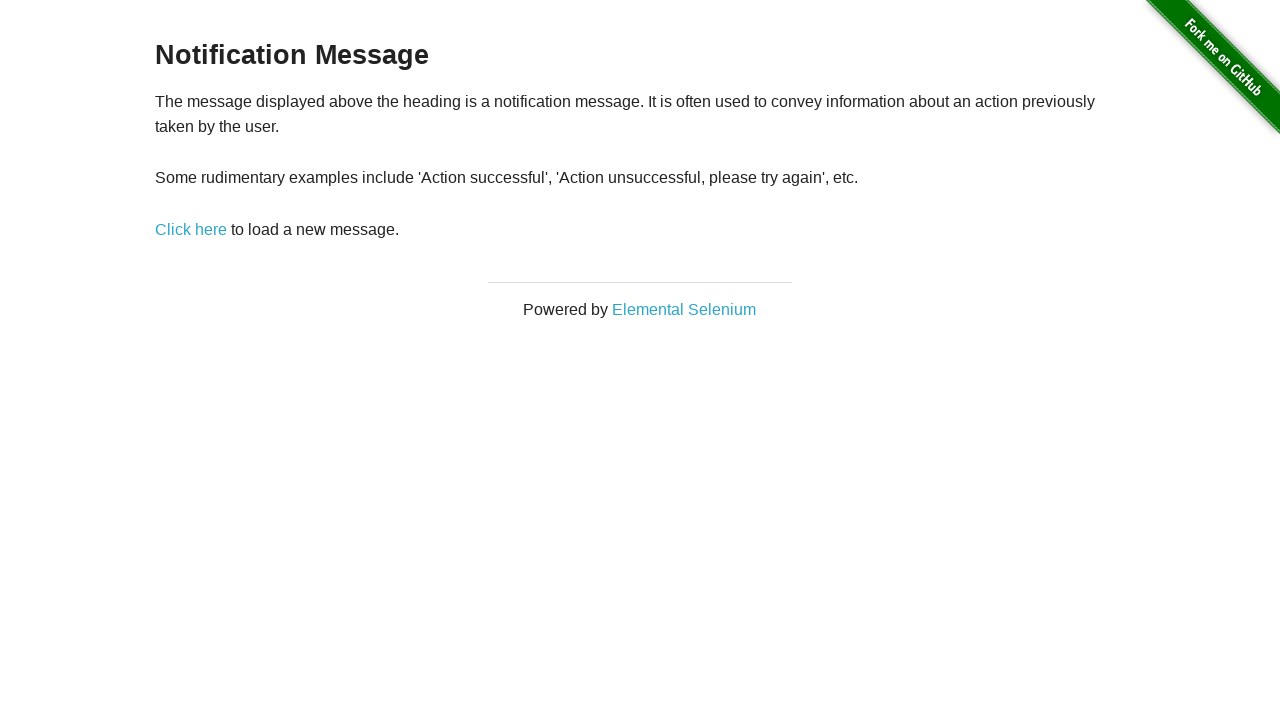

Clicked 'Click here' link (first time) at (191, 229) on a:has-text('Click here')
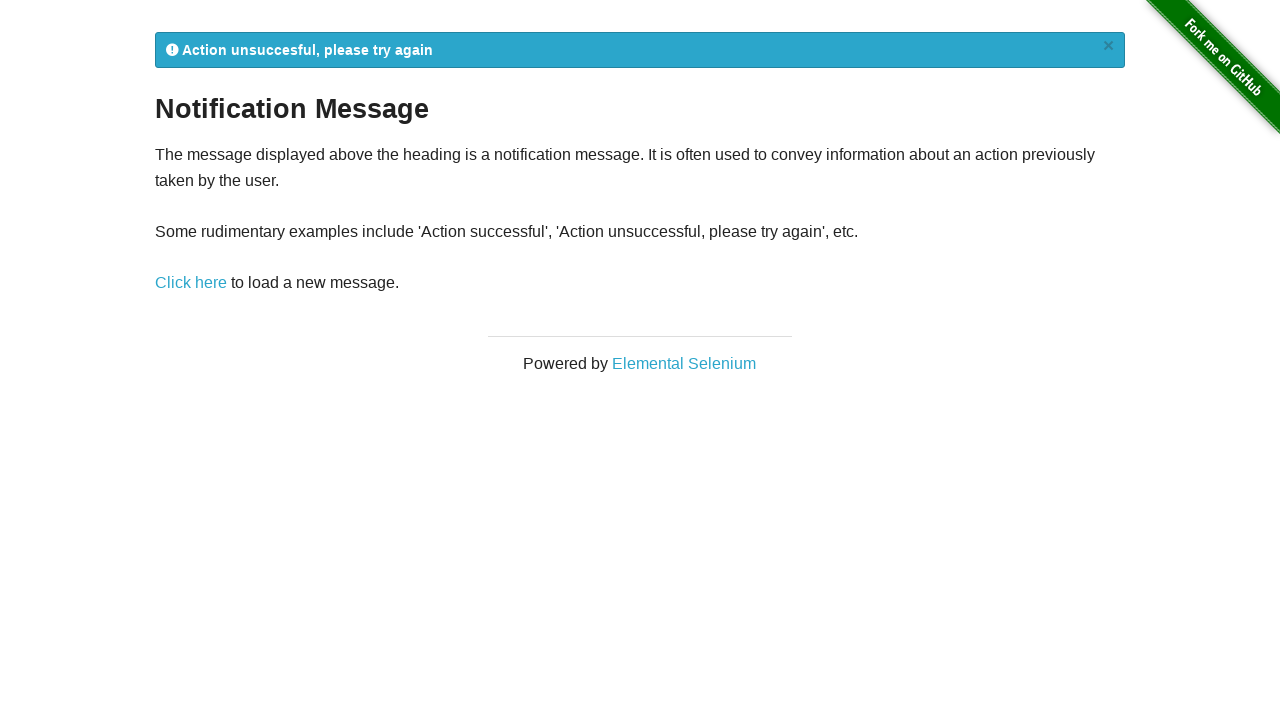

Notification message appeared after first click
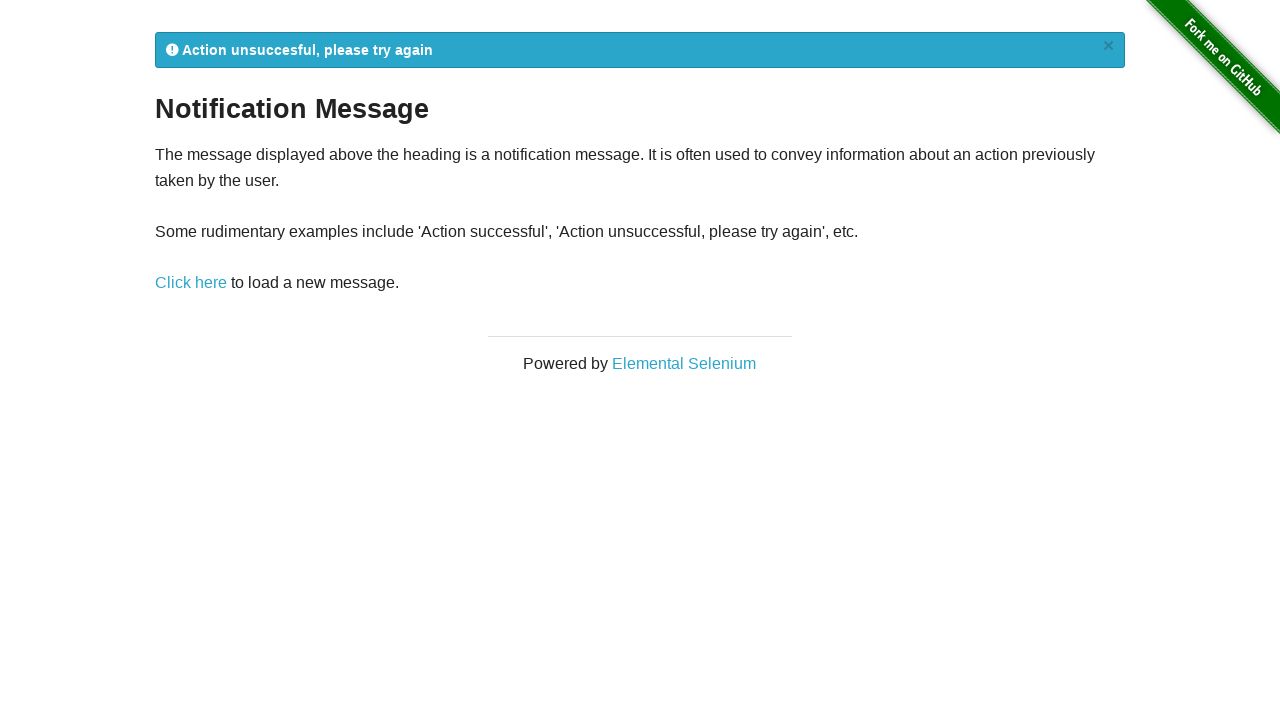

Clicked 'Click here' link (second time) at (191, 283) on a:has-text('Click here')
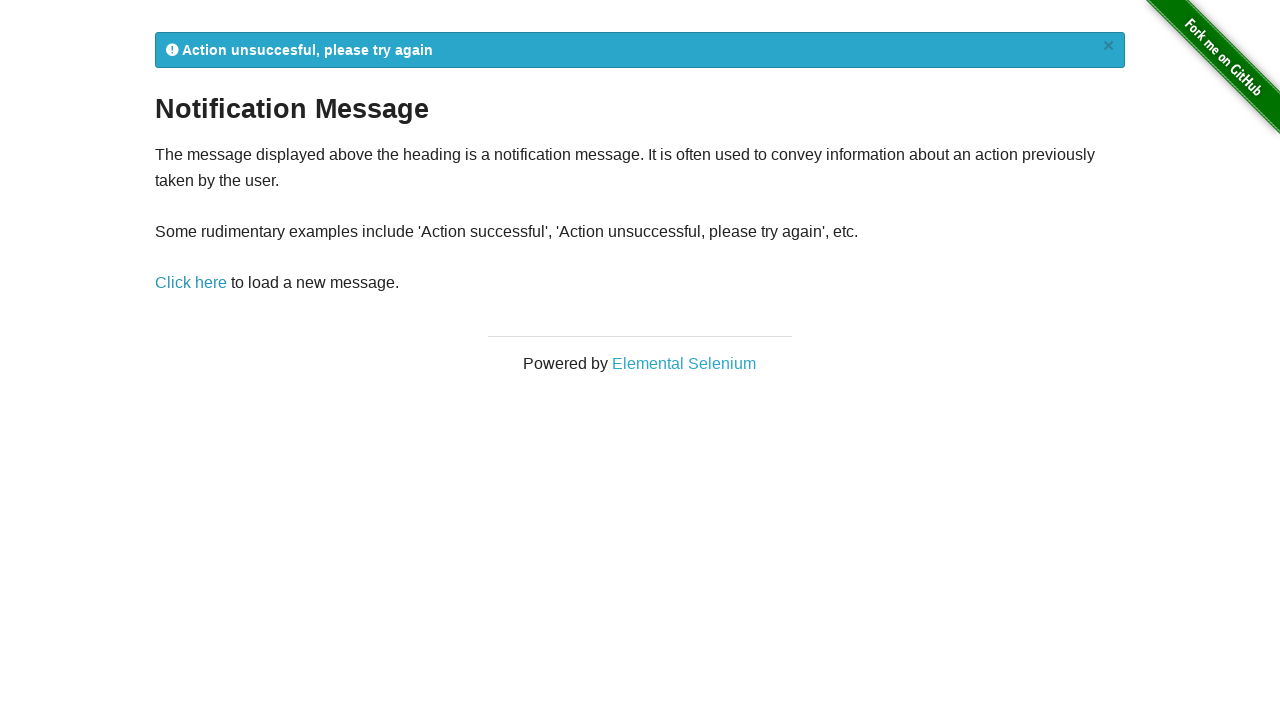

Notification message appeared after second click
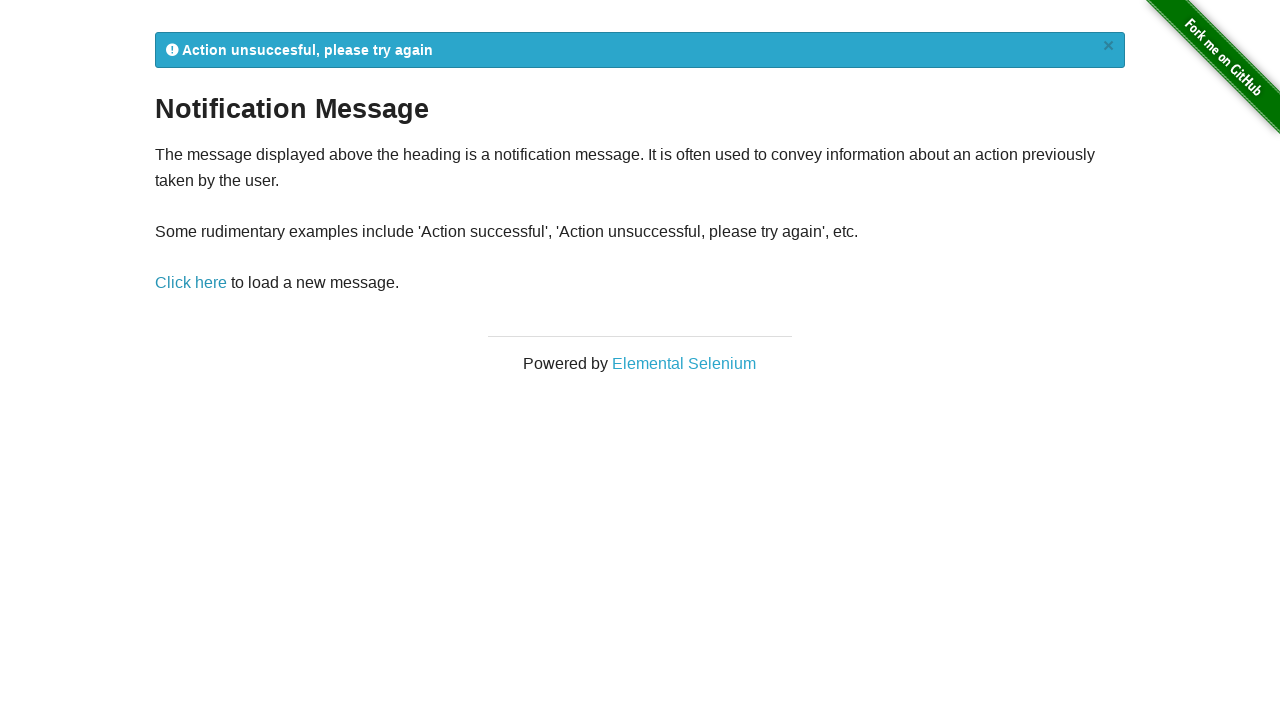

Clicked 'Click here' link (third time) at (191, 283) on a:has-text('Click here')
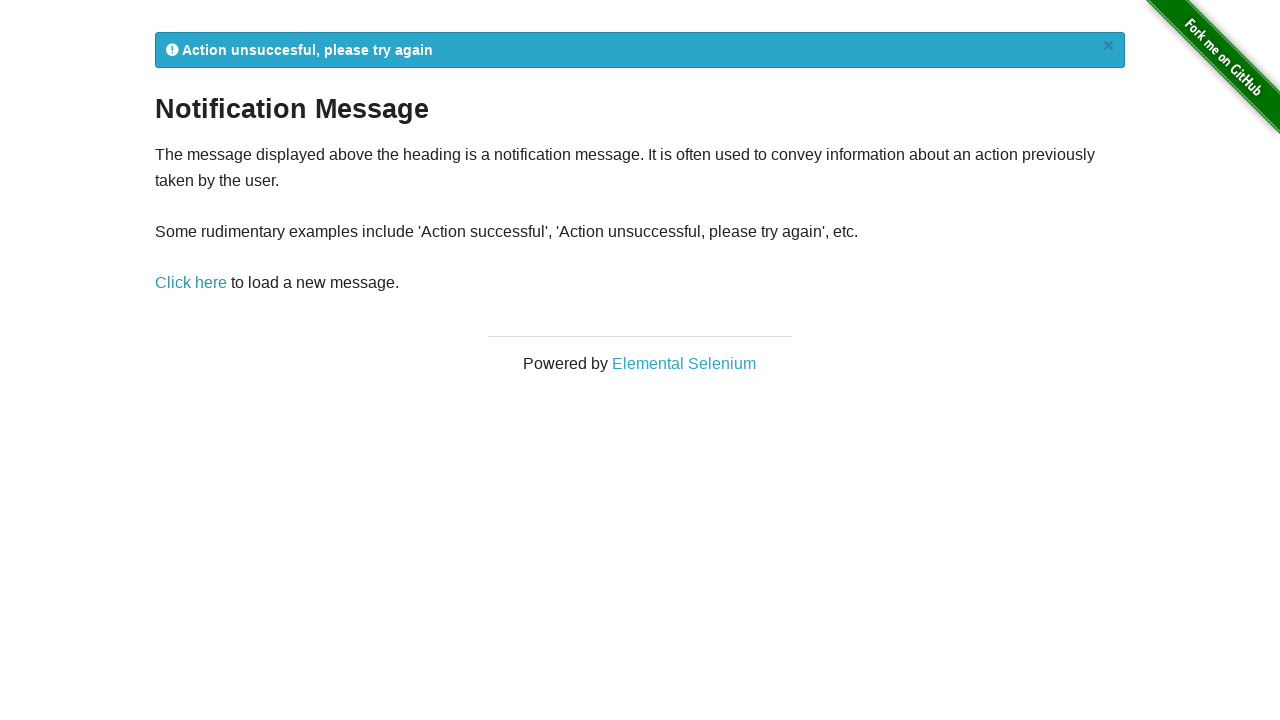

Notification message appeared after third click
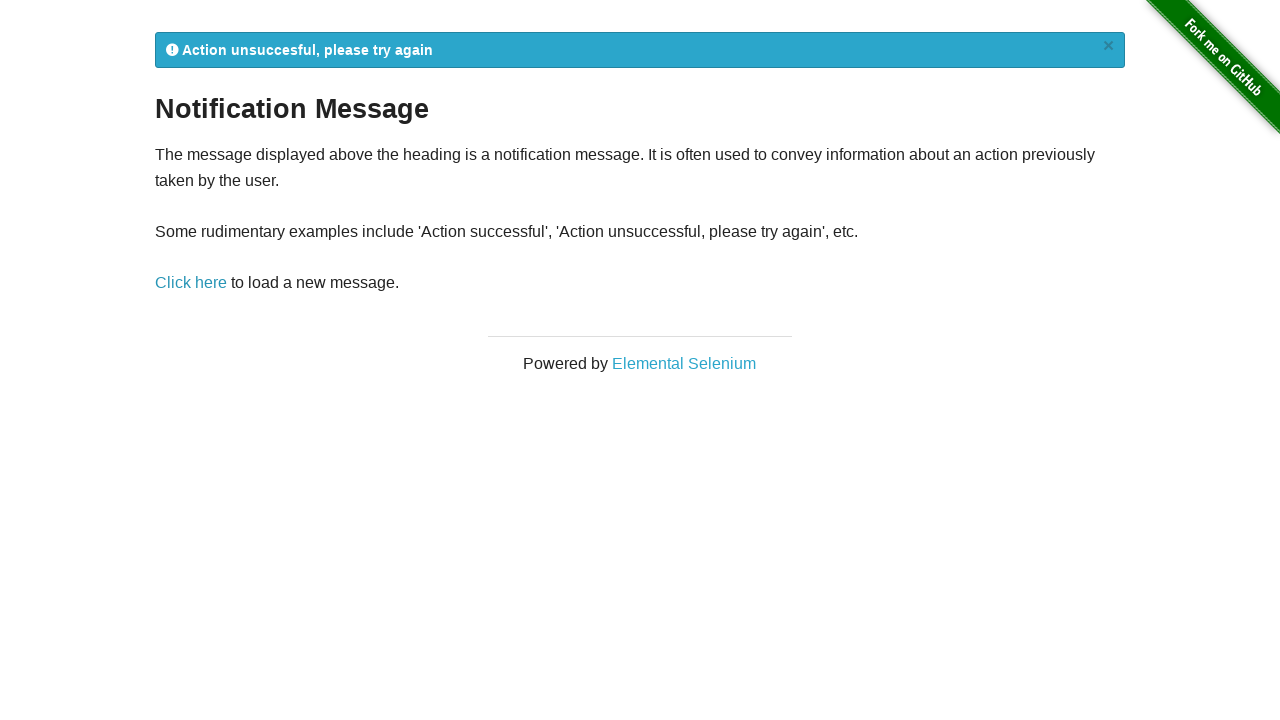

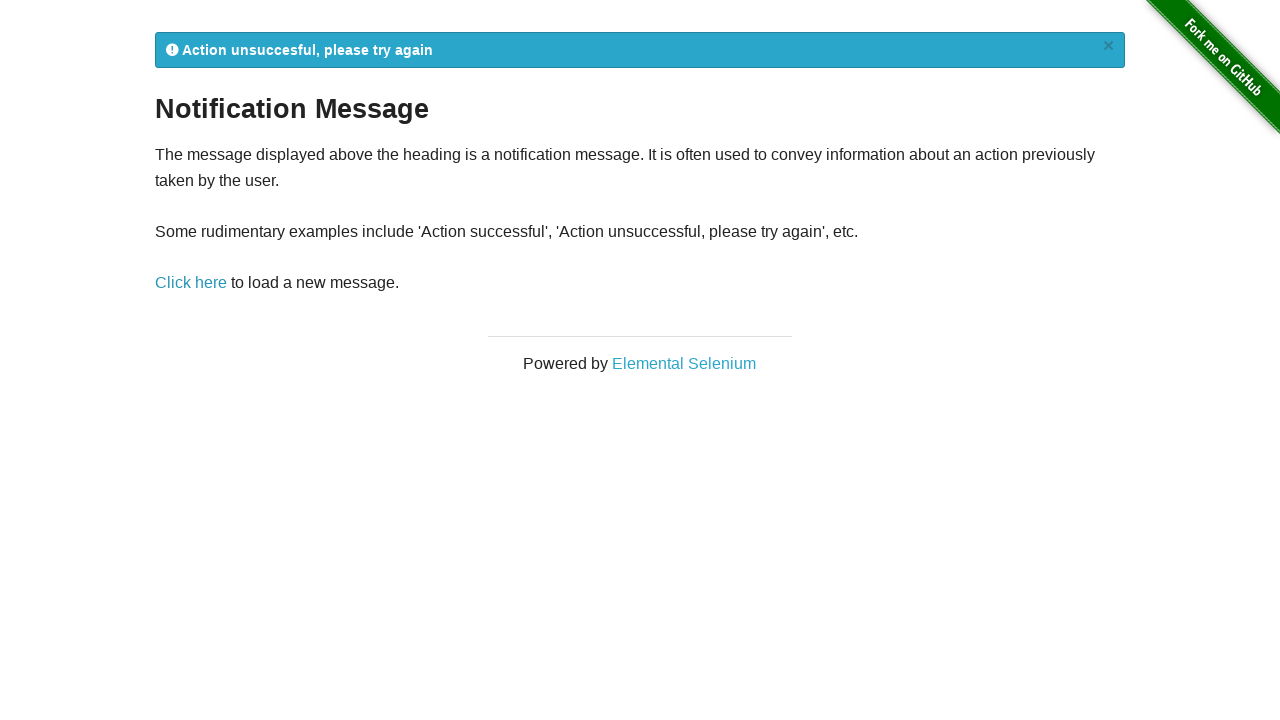